Tests ASOS search functionality by entering "skirt" in the search bar and verifying search results display

Starting URL: https://www.asos.com/us/

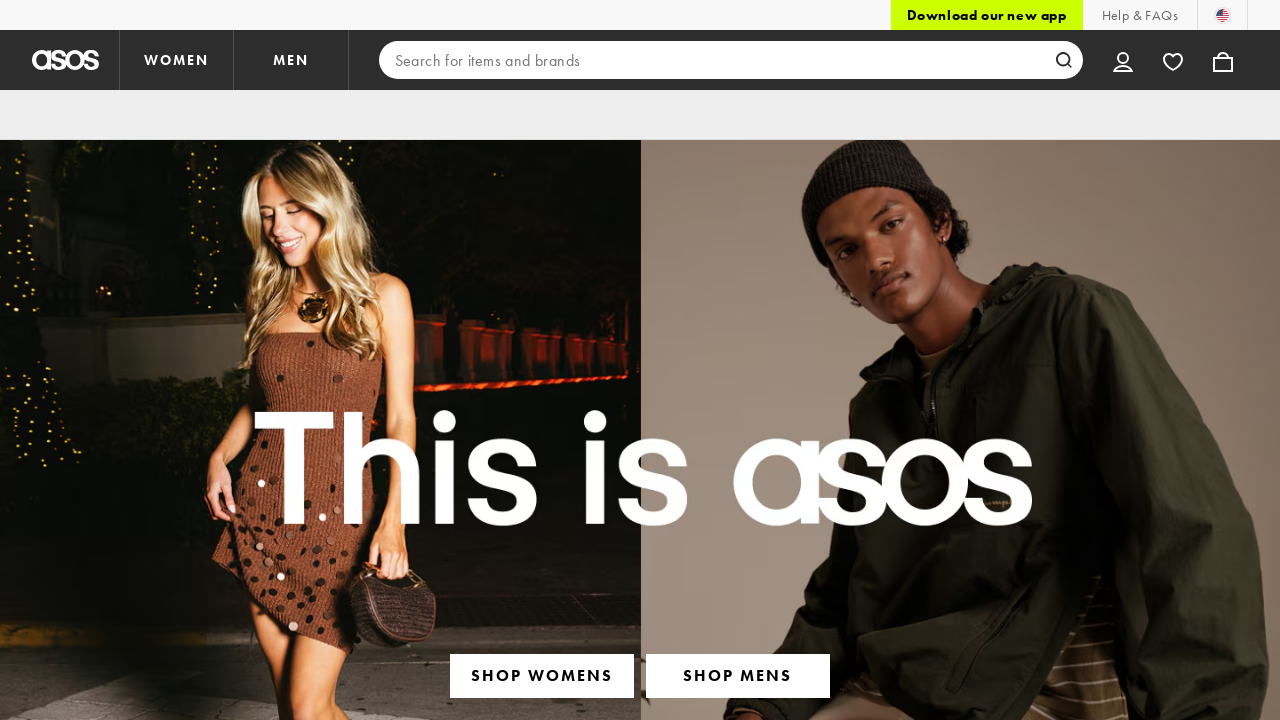

Filled search bar with 'skirt' on input[type='search']
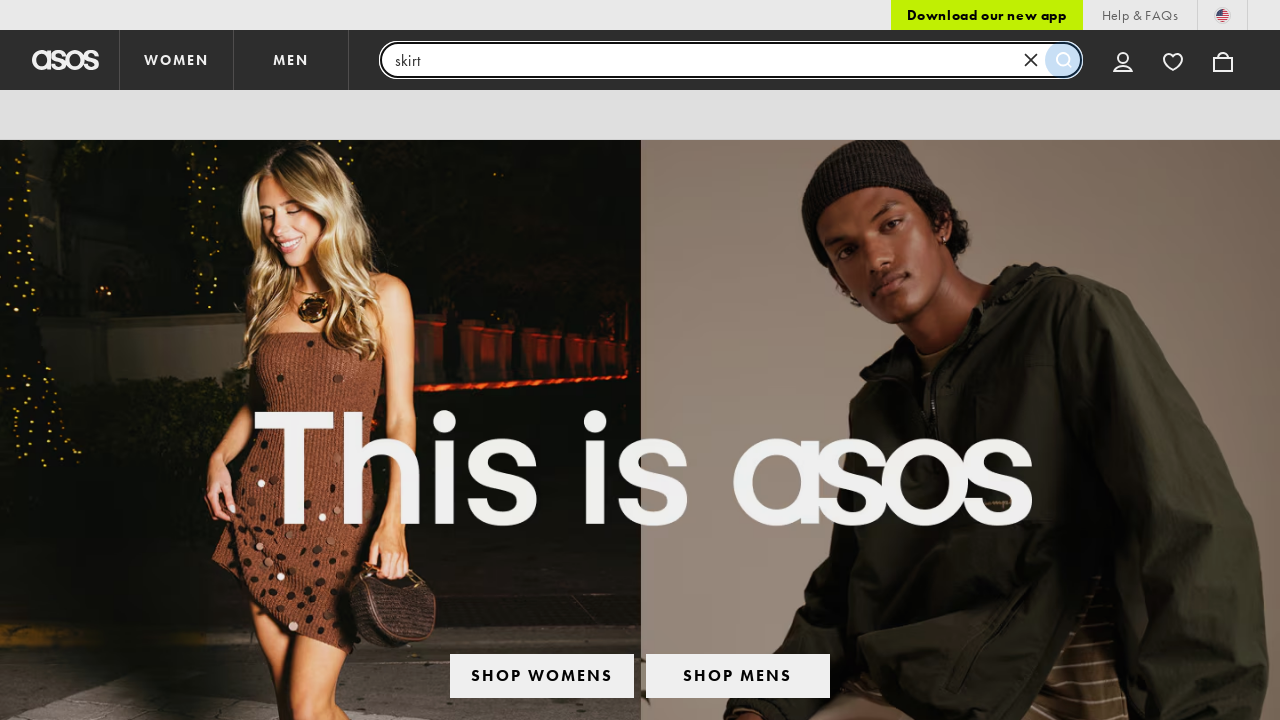

Pressed Enter to submit search for 'skirt' on input[type='search']
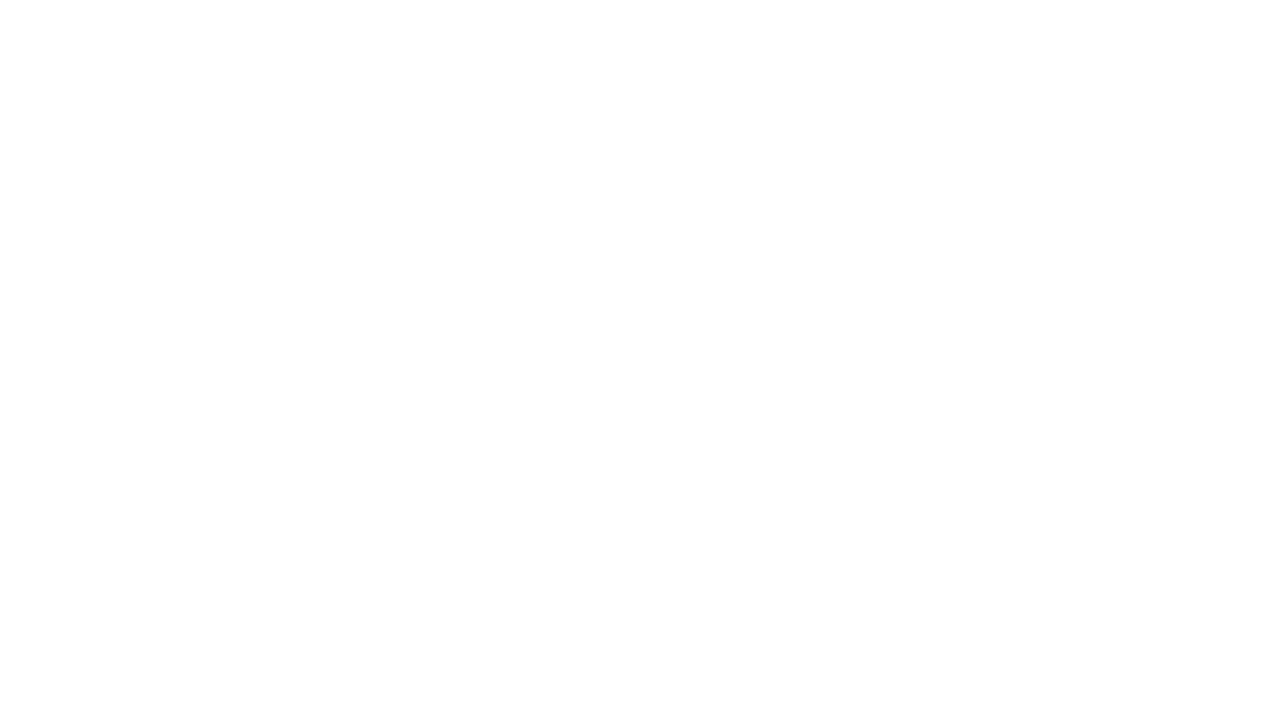

Search results loaded with 'skirt' verification
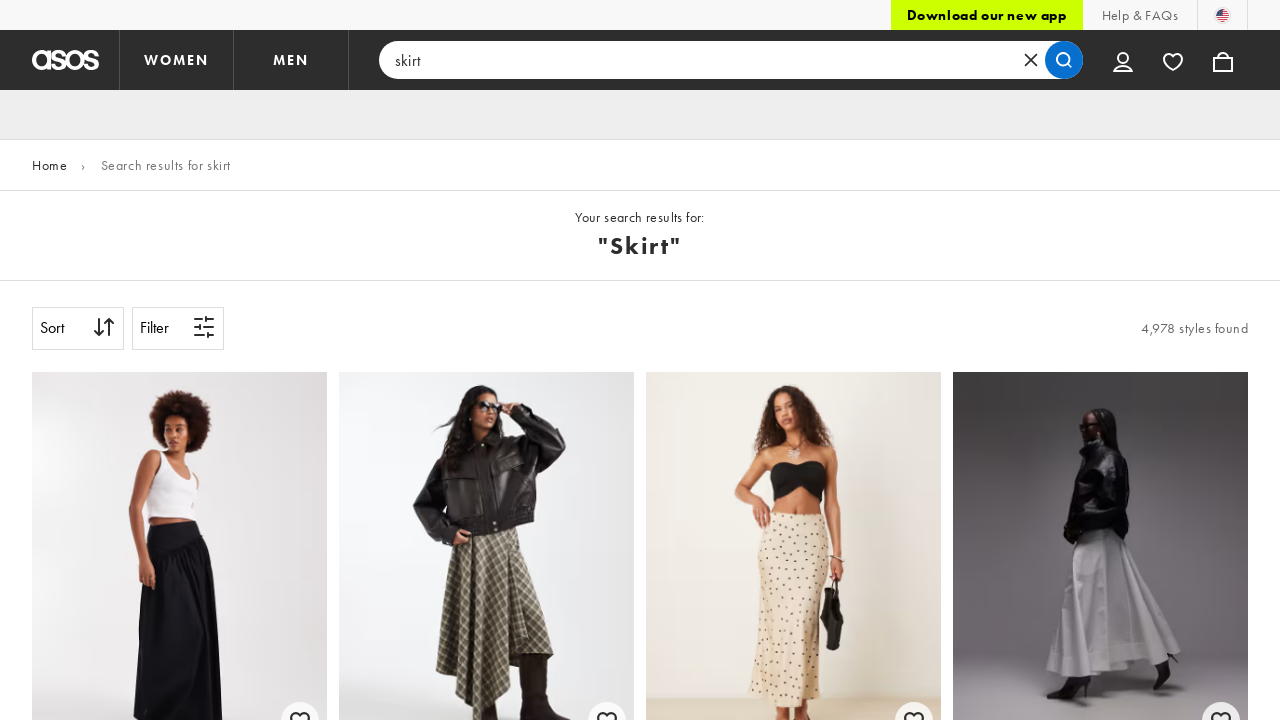

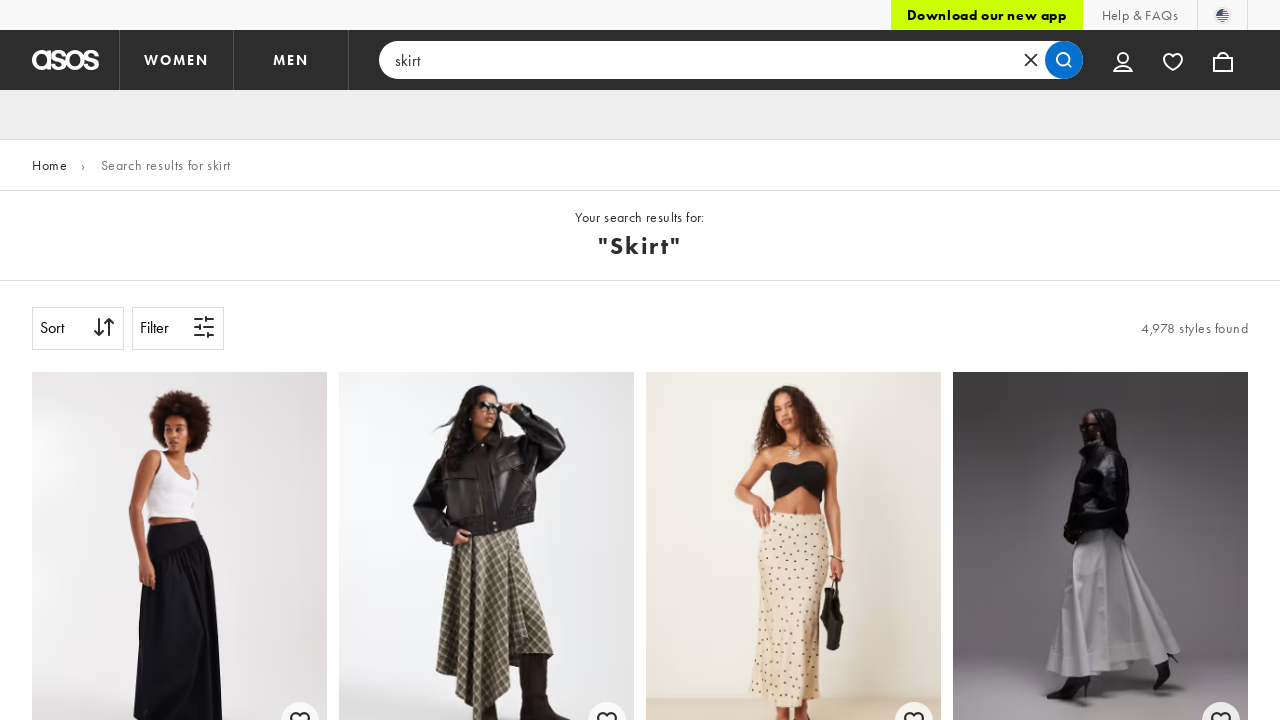